Tests the search functionality on a webshop by searching for "for" keyword and verifying that the expected book results are displayed

Starting URL: https://danube-webshop.herokuapp.com/

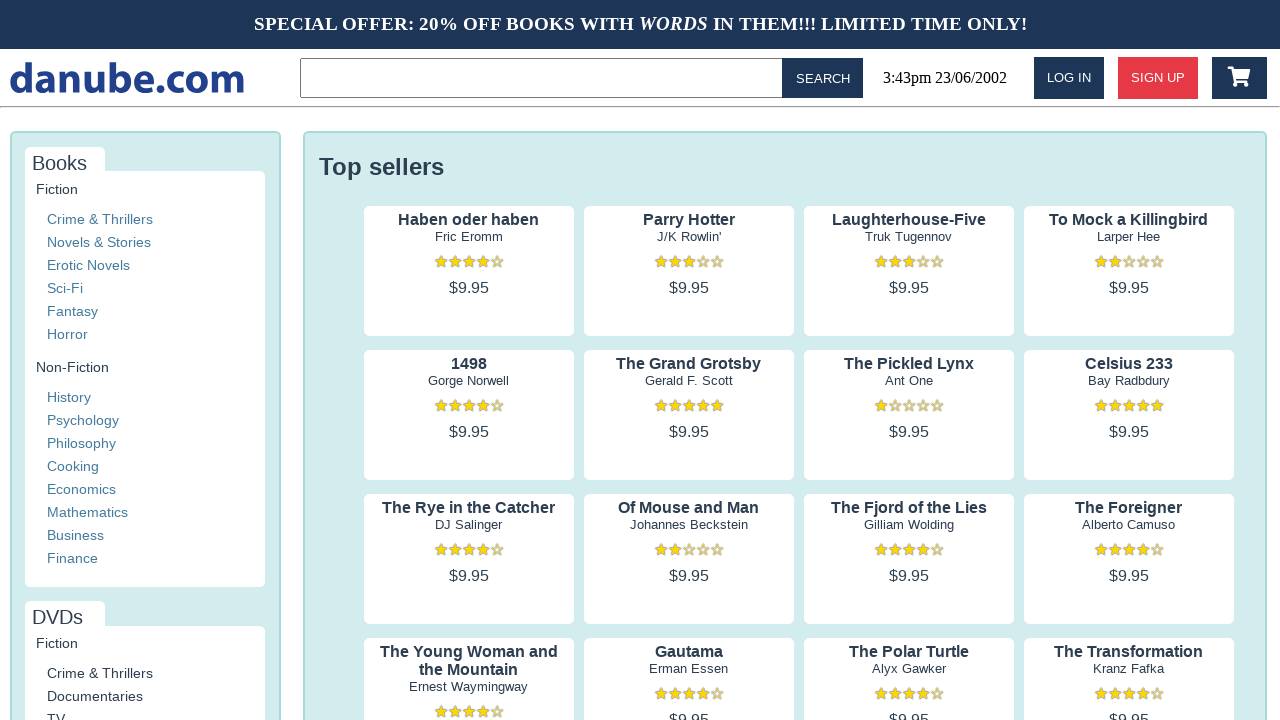

Clicked on search input field in topbar at (545, 78) on .topbar > input
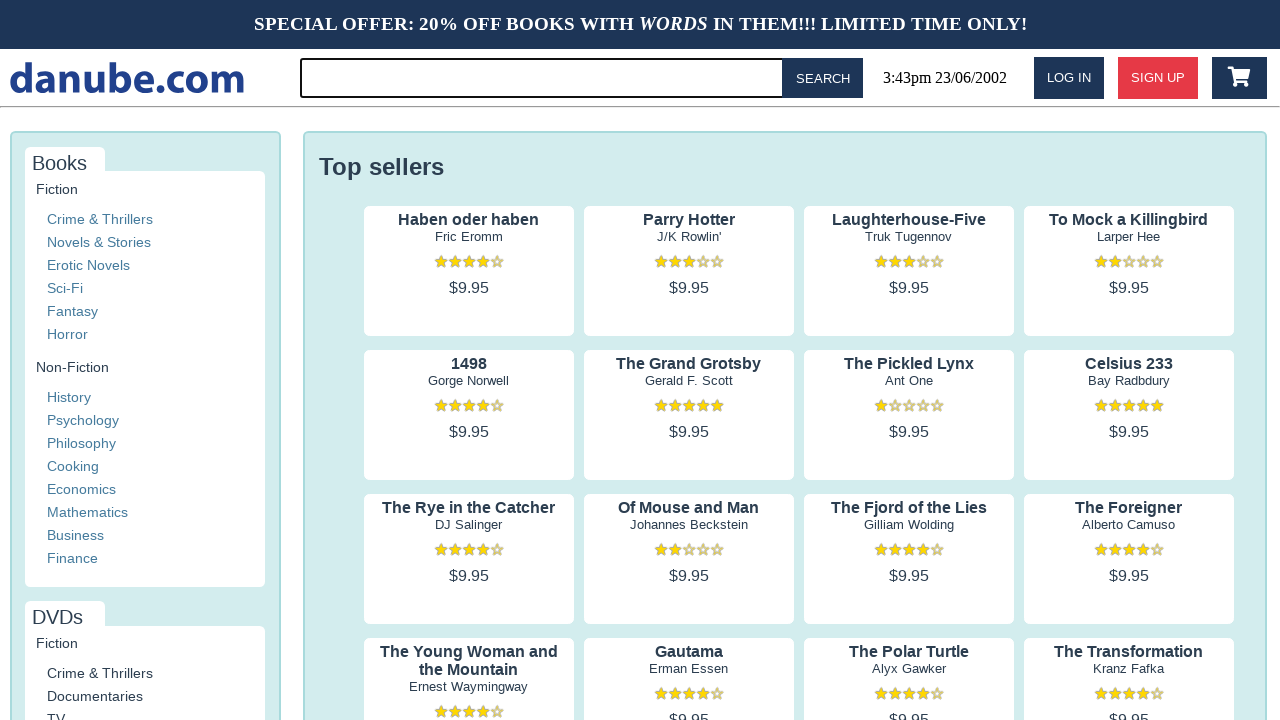

Filled search input with keyword 'for' on .topbar > input
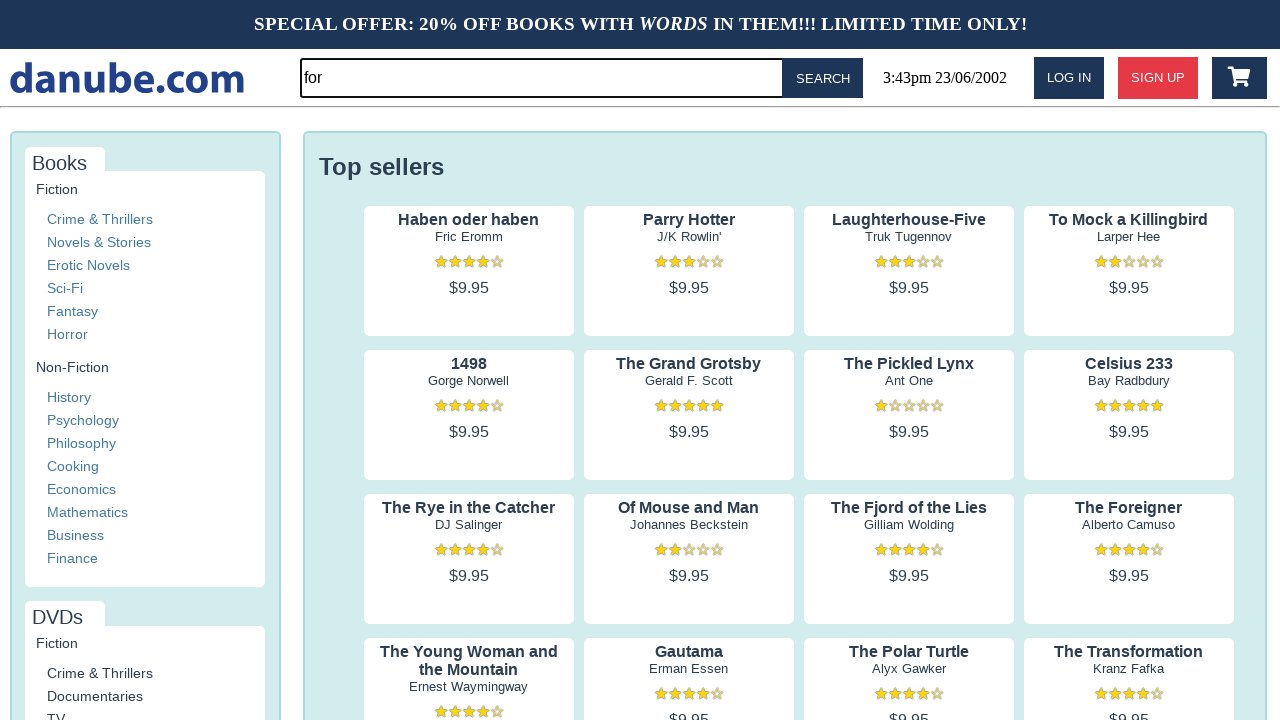

Clicked search button to execute search at (823, 78) on #button-search
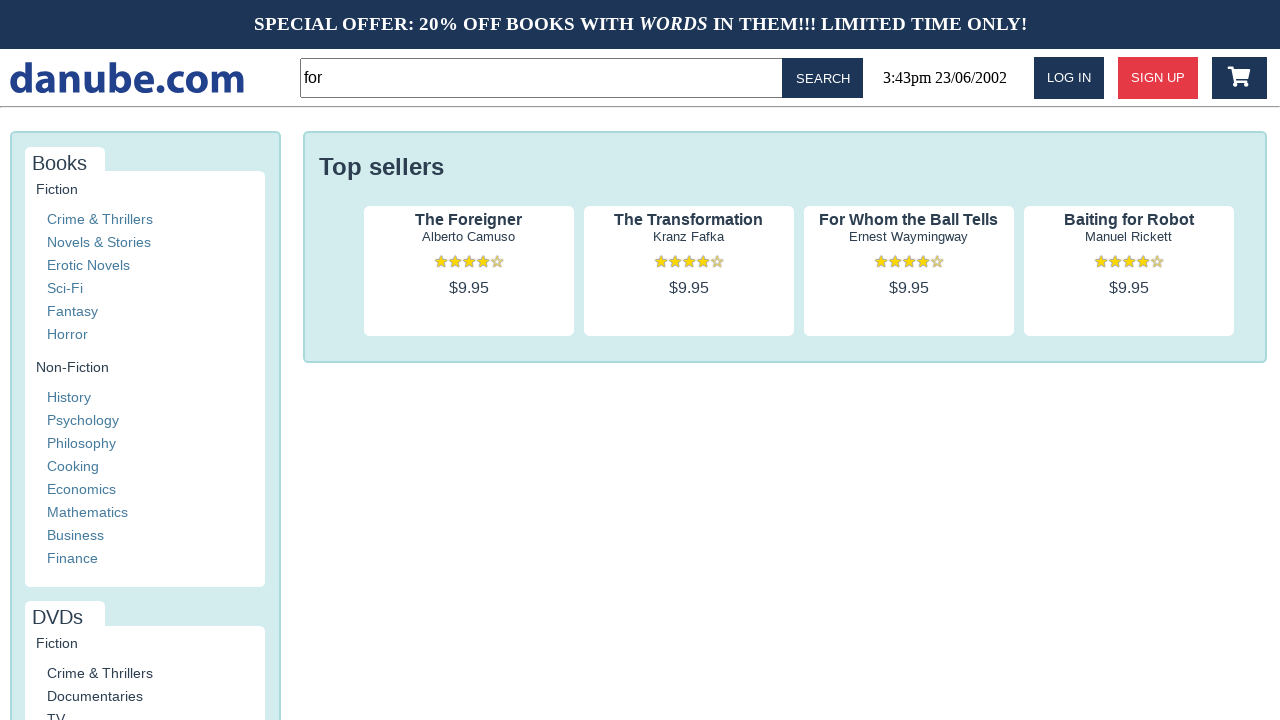

Search results loaded with first preview item
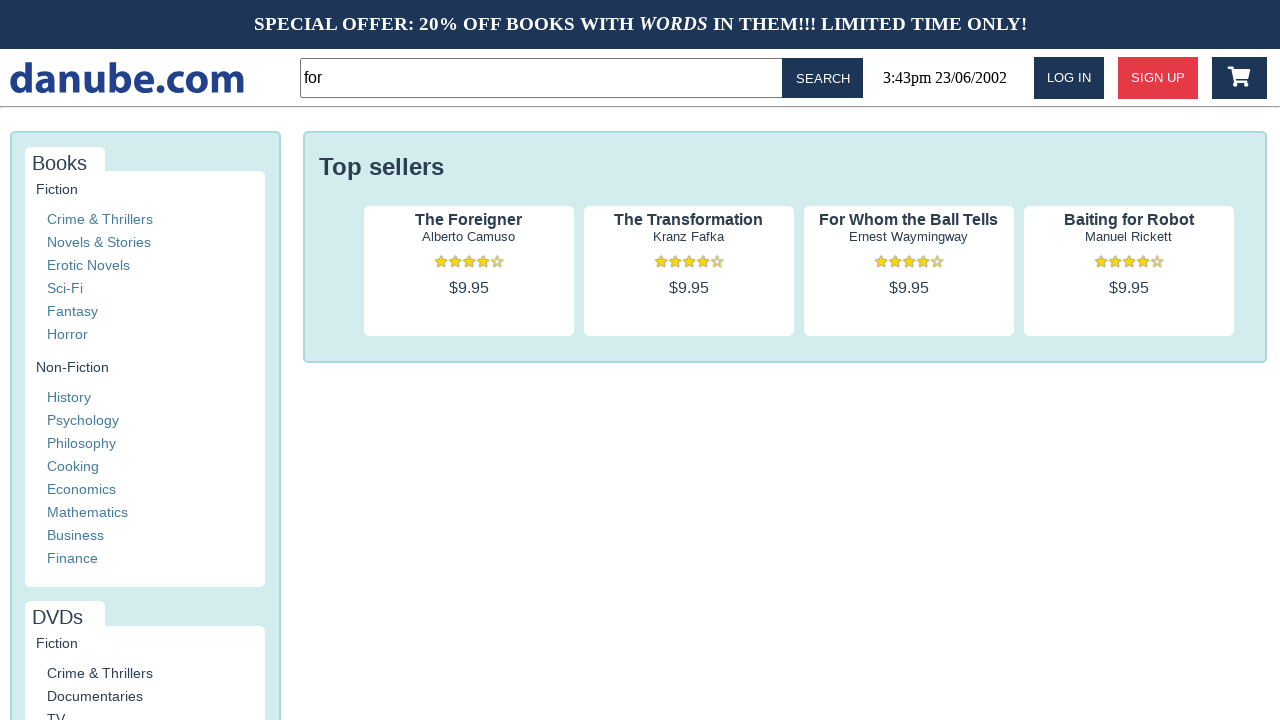

Verified book results are displayed with preview titles
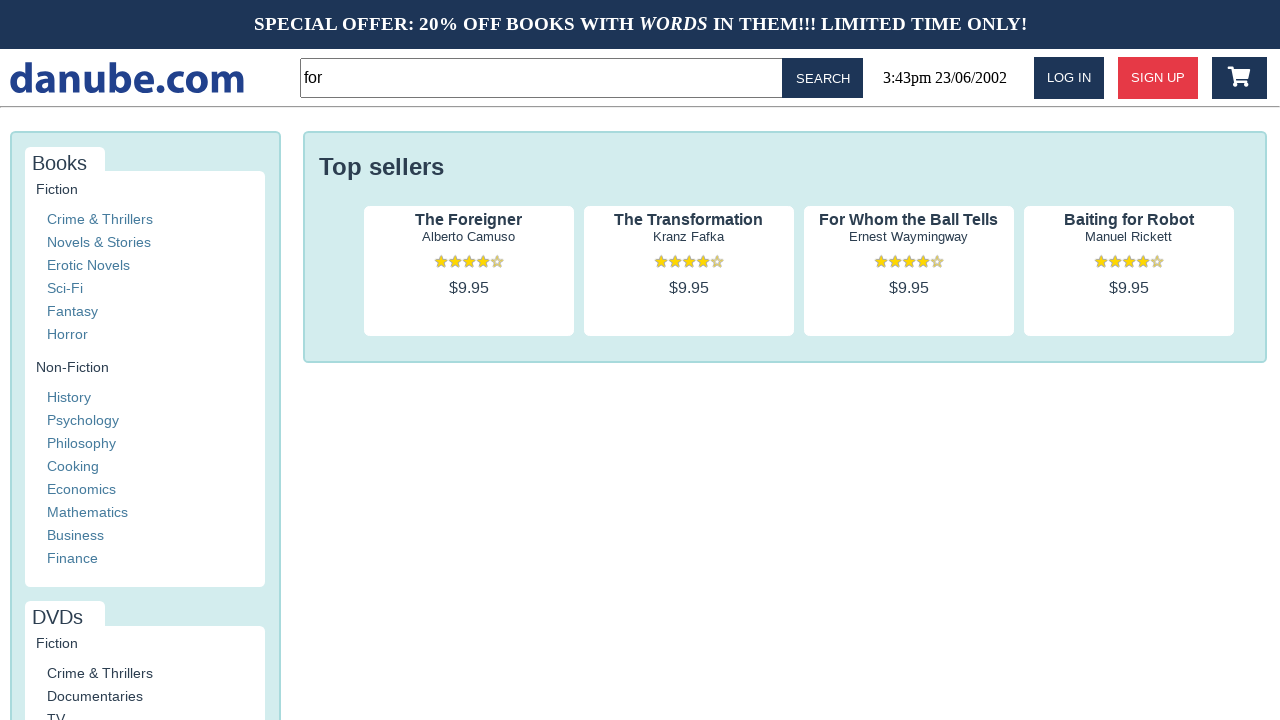

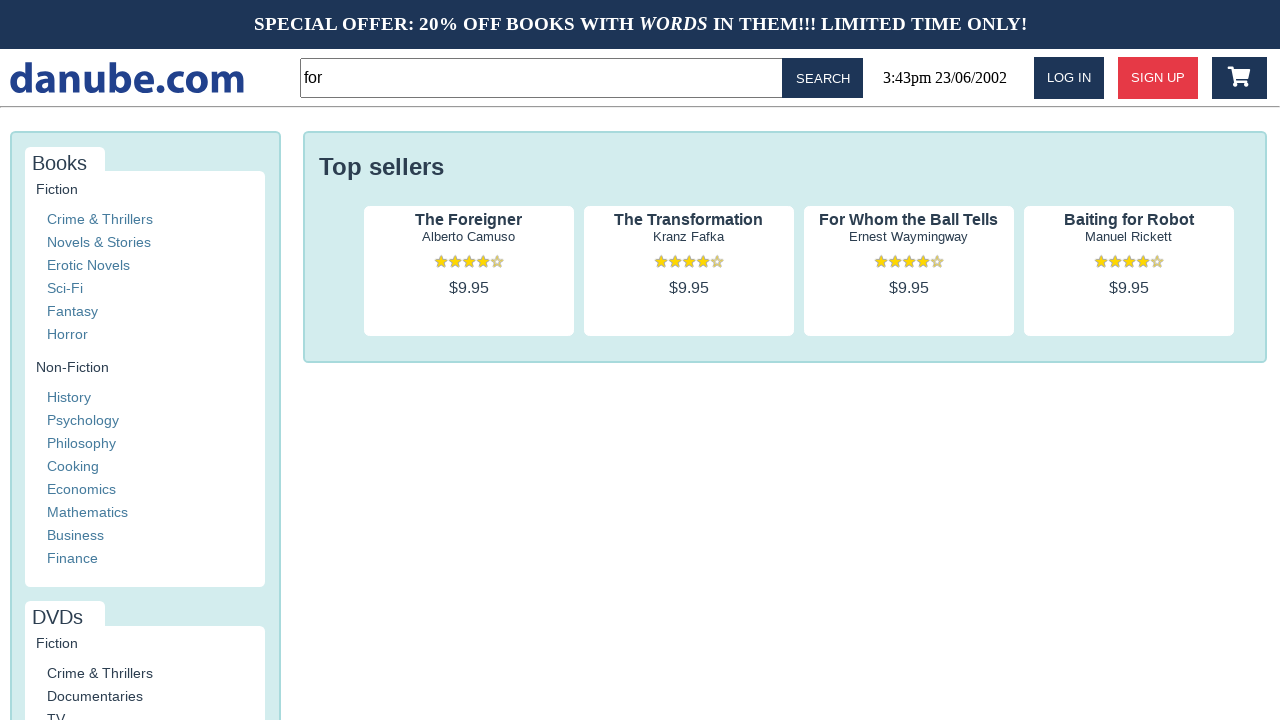